Navigates to Verizon's homepage and verifies the page loads by checking the title is present

Starting URL: https://www.verizon.com/

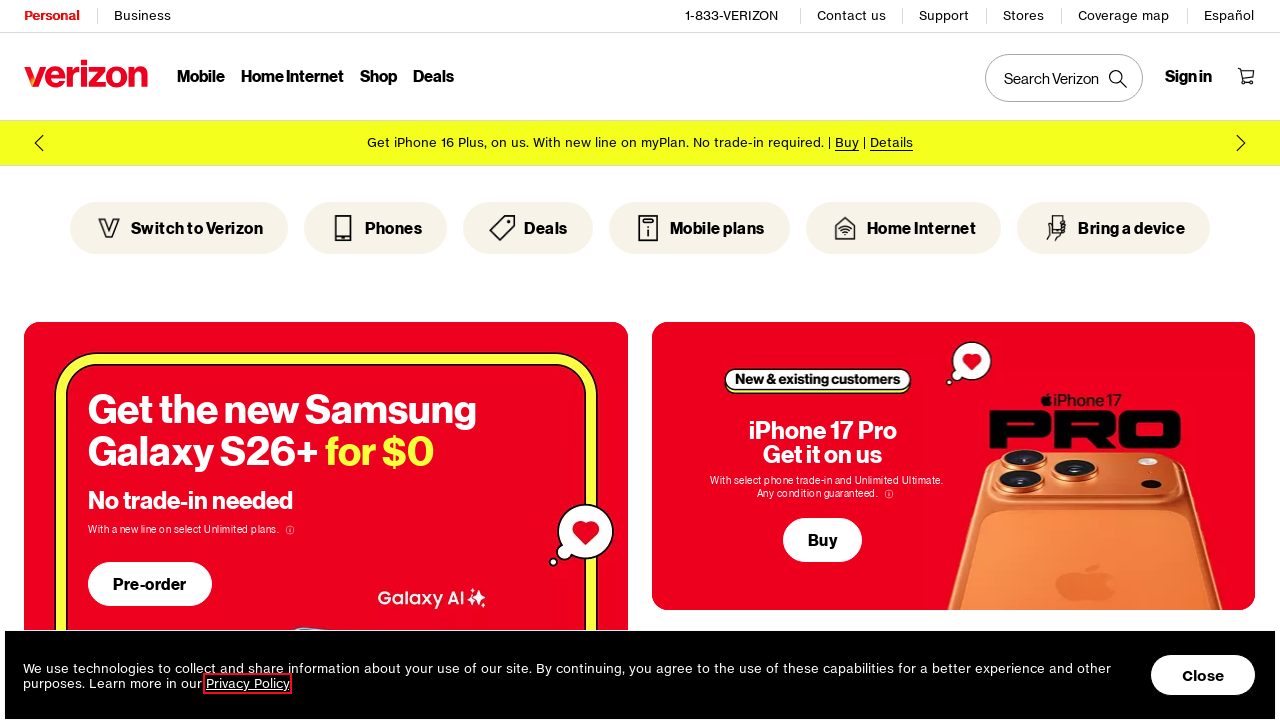

Waited for page to reach domcontentloaded state
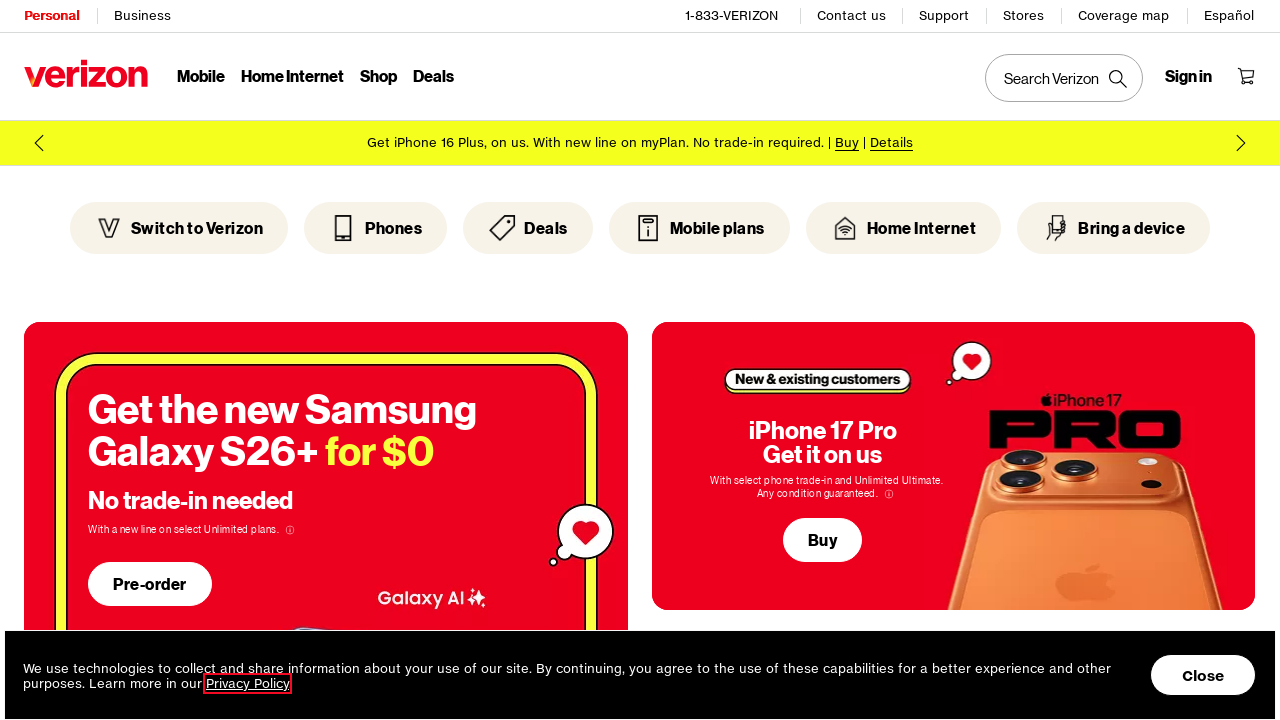

Retrieved page title
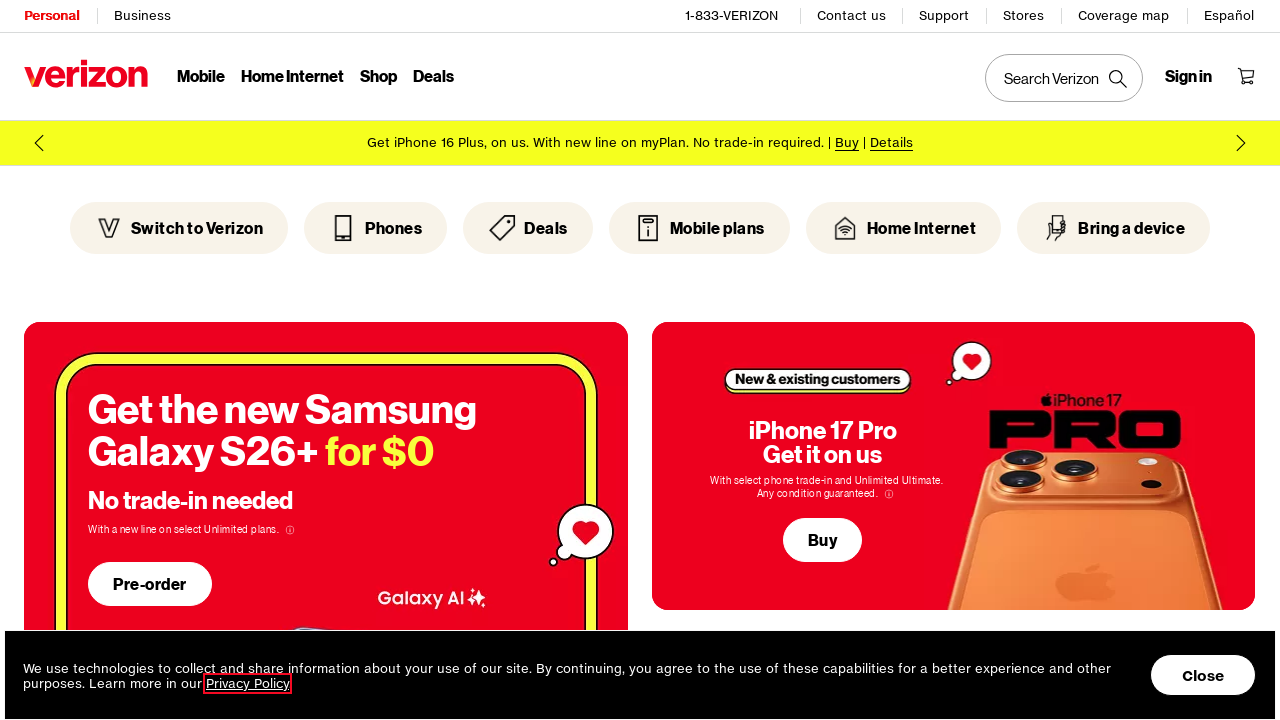

Verified page title is present and not empty
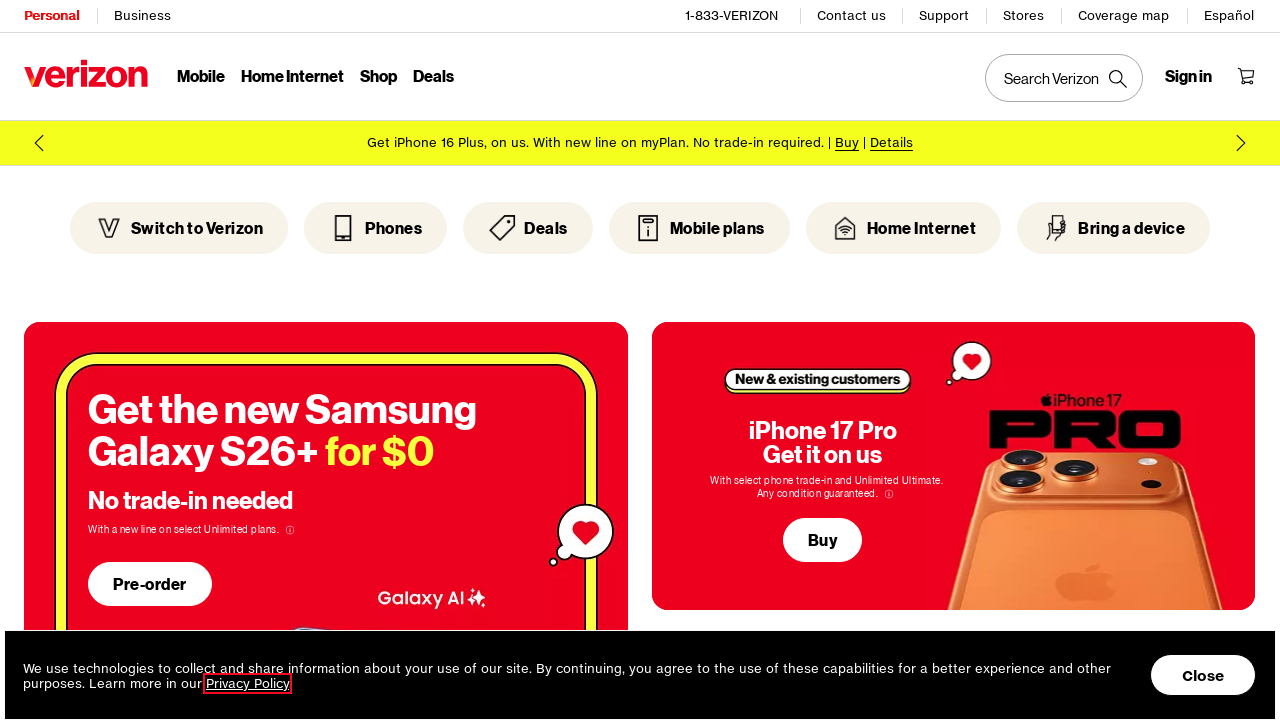

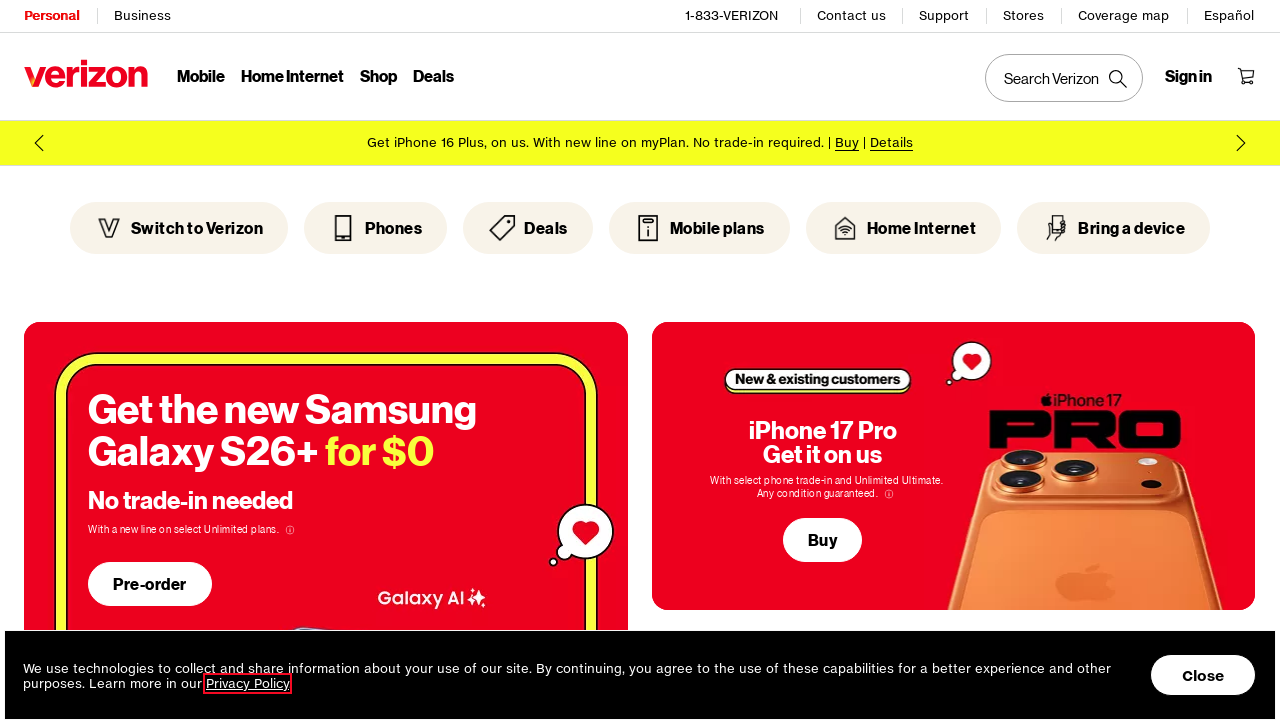